Tests clicking a button and verifying that a message element appears after the click

Starting URL: https://dgotlieb.github.io/Selenium/synchronization.html

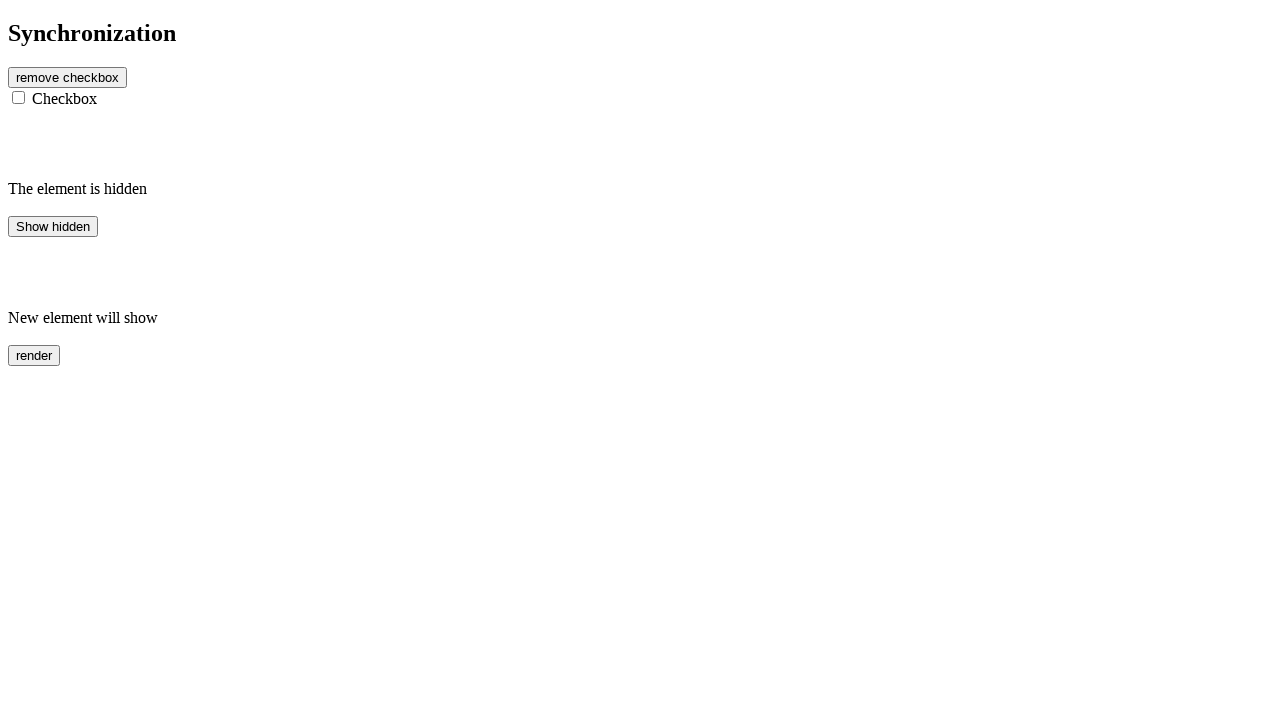

Clicked the button to remove checkbox at (68, 77) on #btn
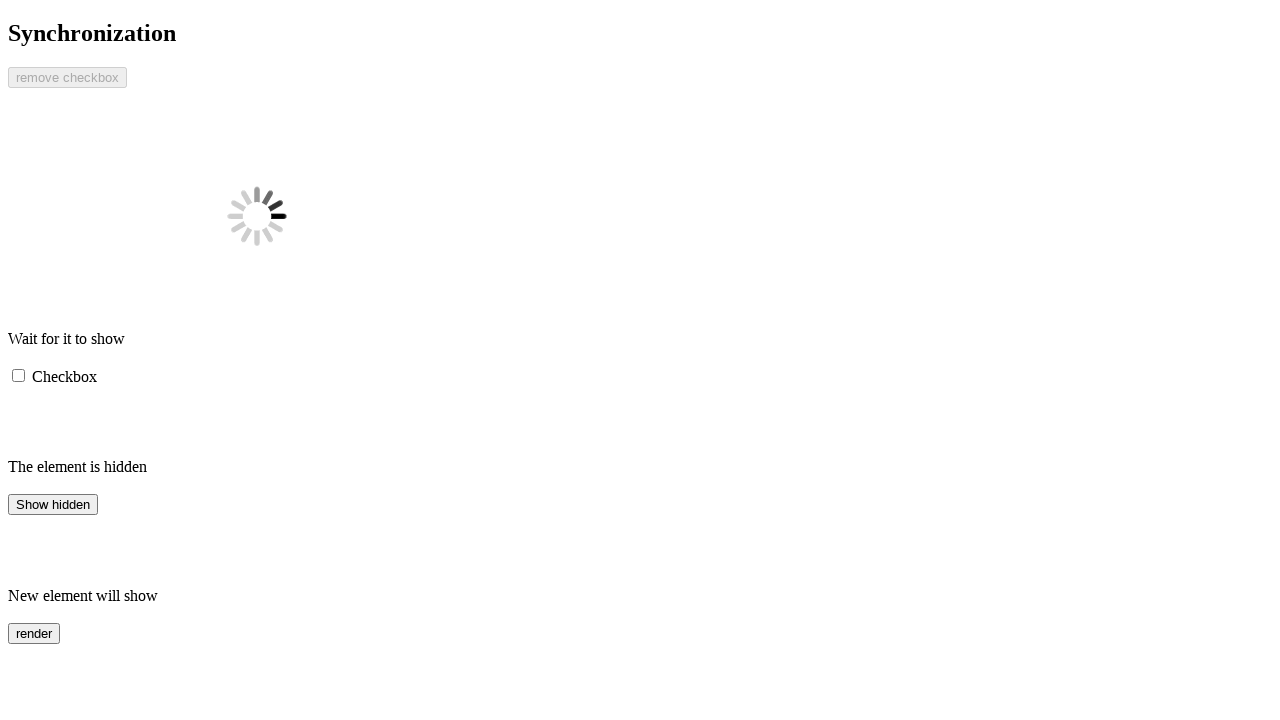

Message element appeared after button click
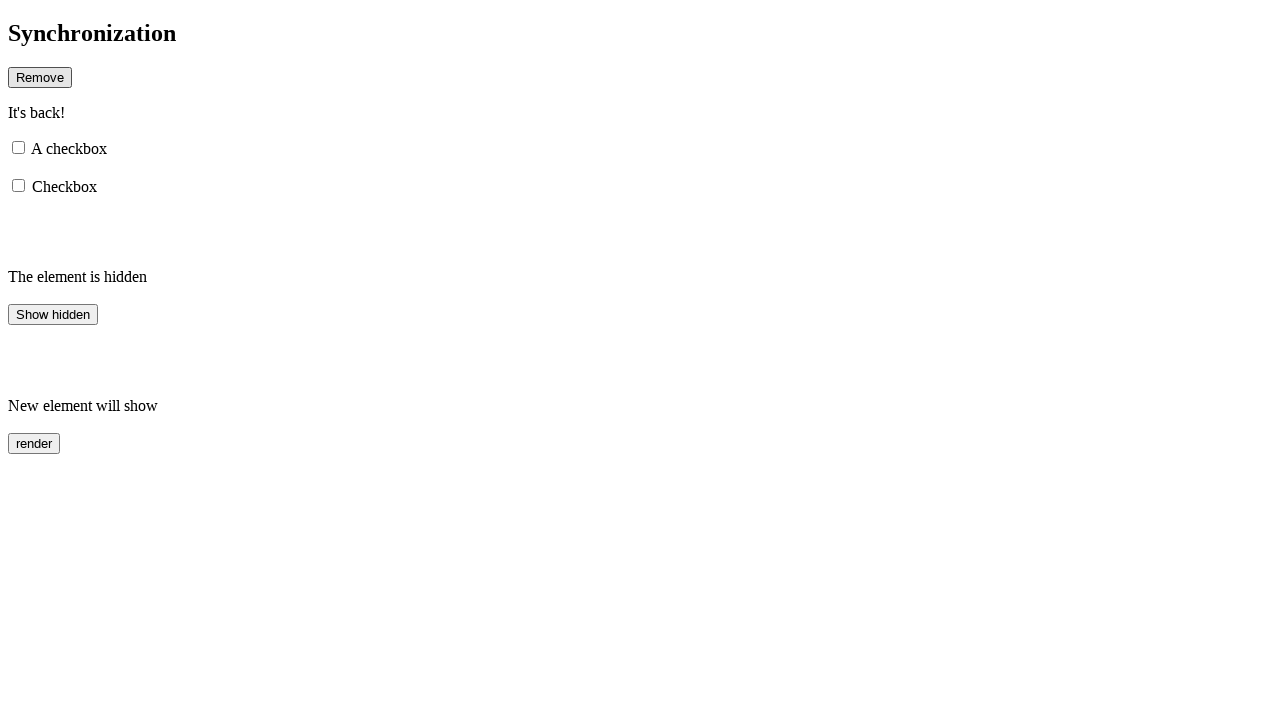

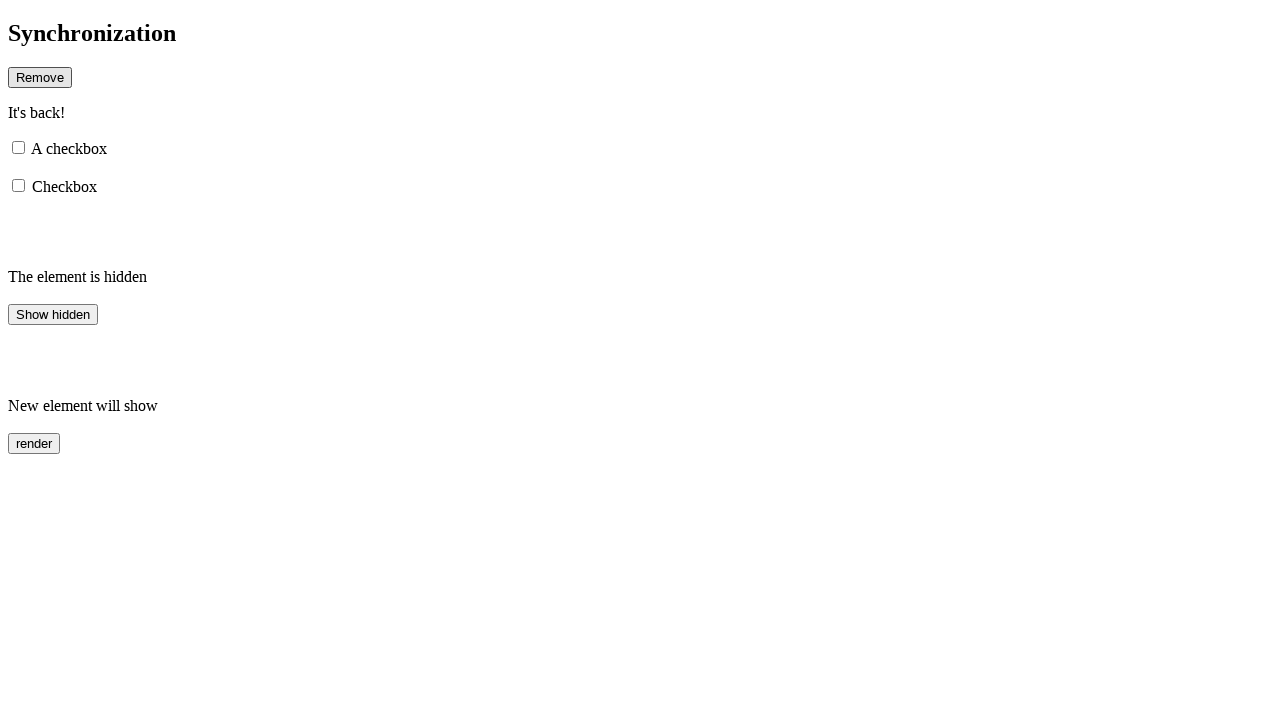